Tests login form error handling by attempting to login with an incorrect password and verifying the error message

Starting URL: https://the-internet.herokuapp.com/login

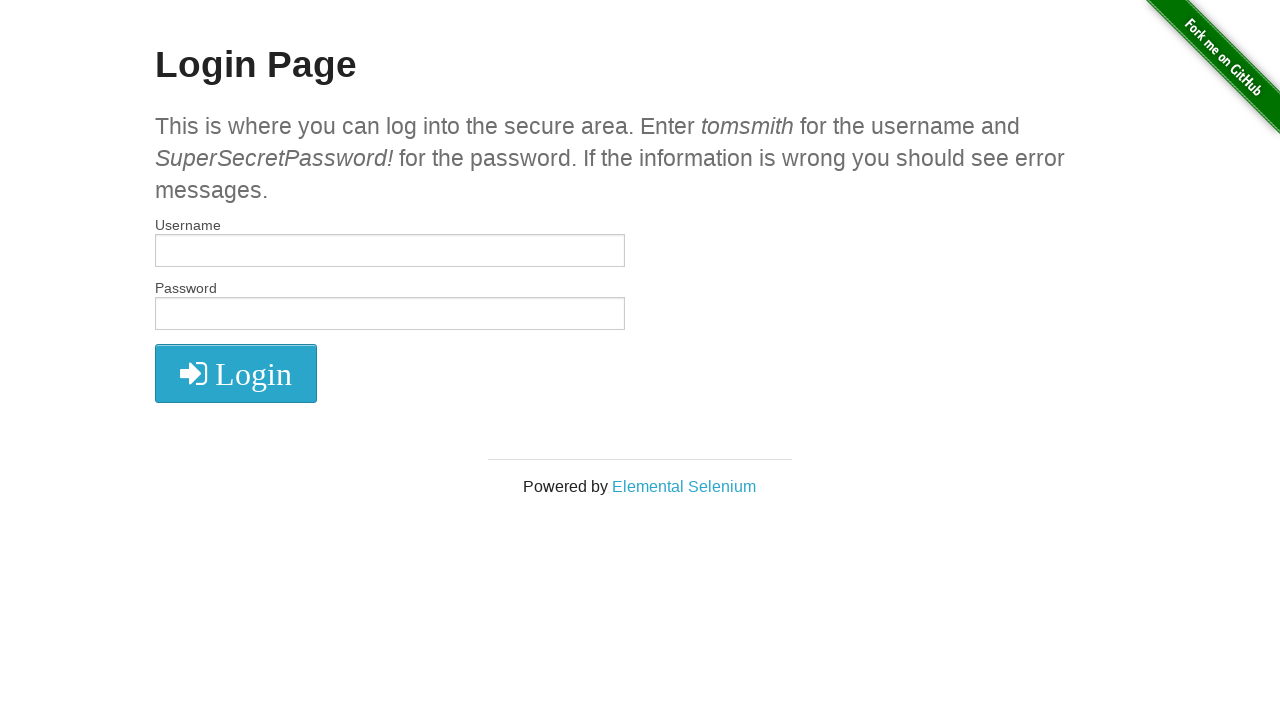

Filled username field with 'tomsmith' on #username
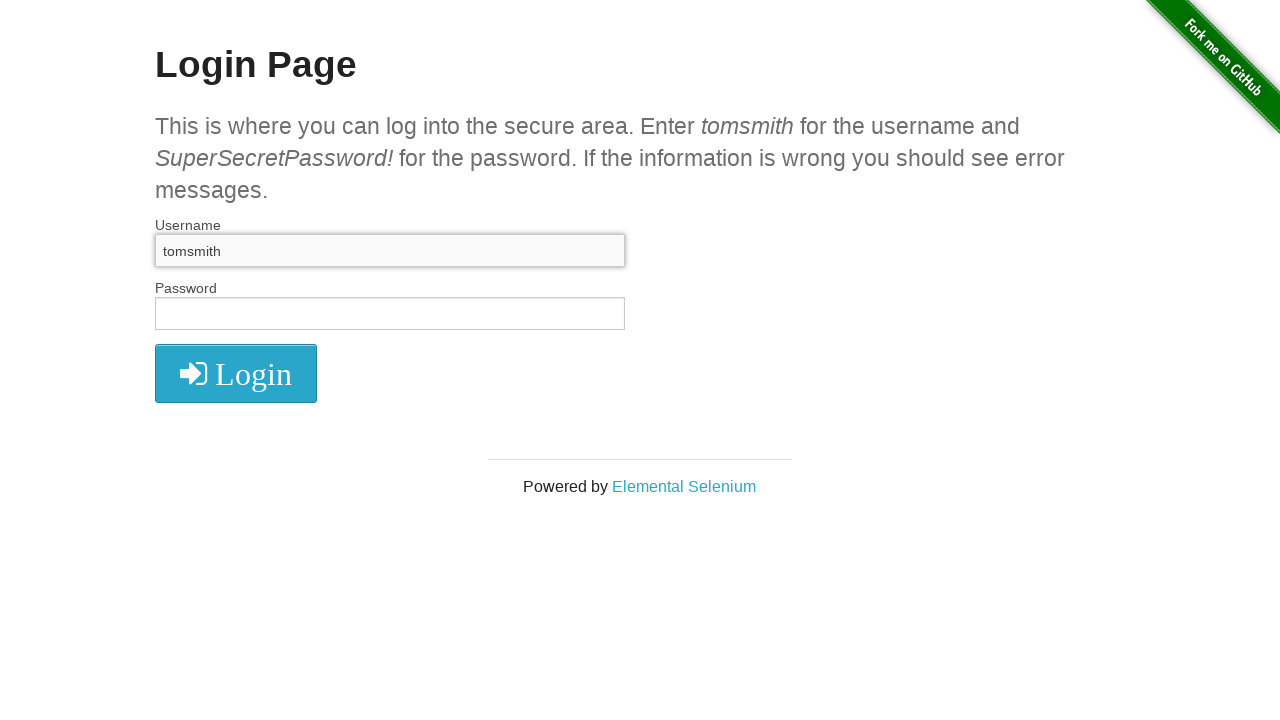

Filled password field with 'incorrectPassword' on input[name='password']
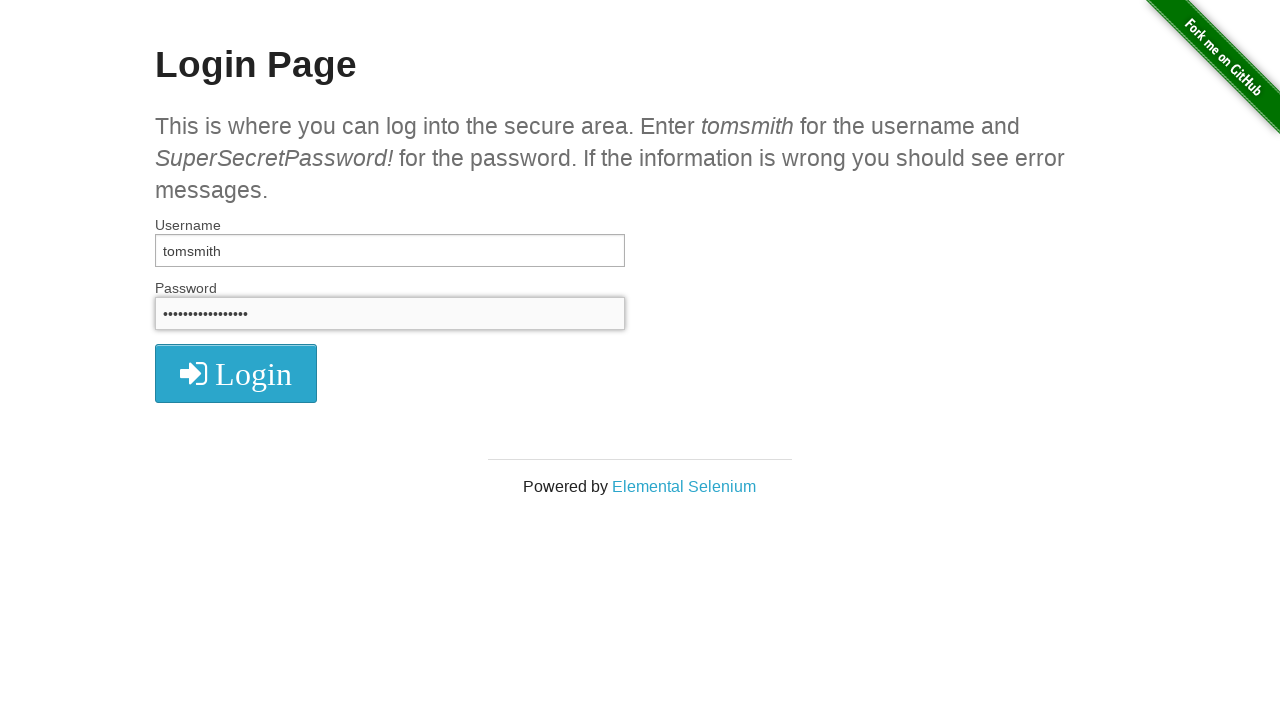

Clicked login button at (236, 373) on button
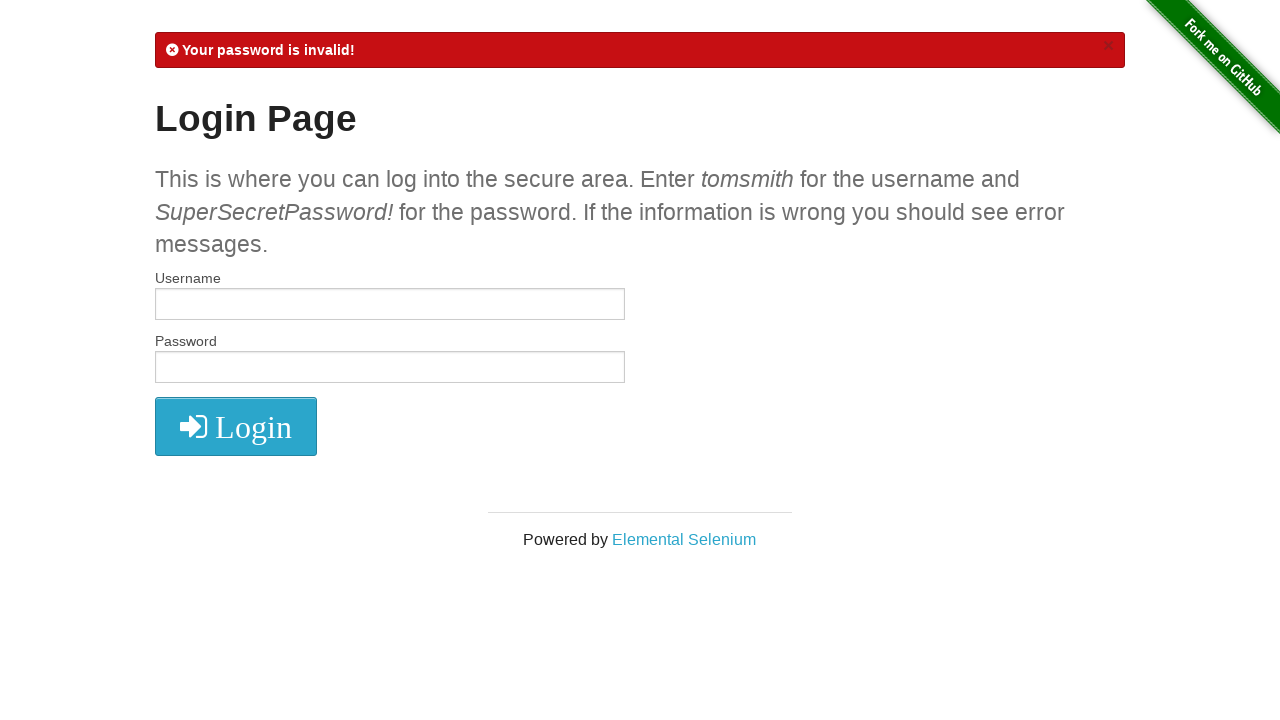

Error message element loaded
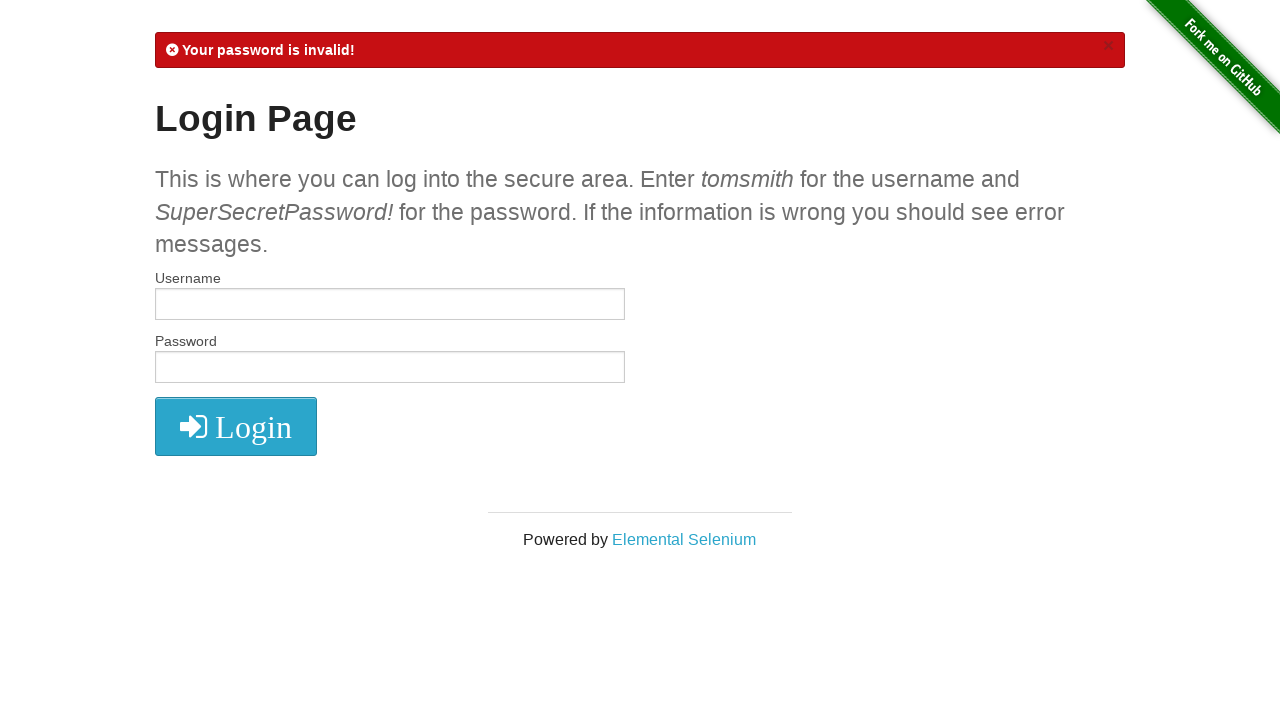

Retrieved error message text content
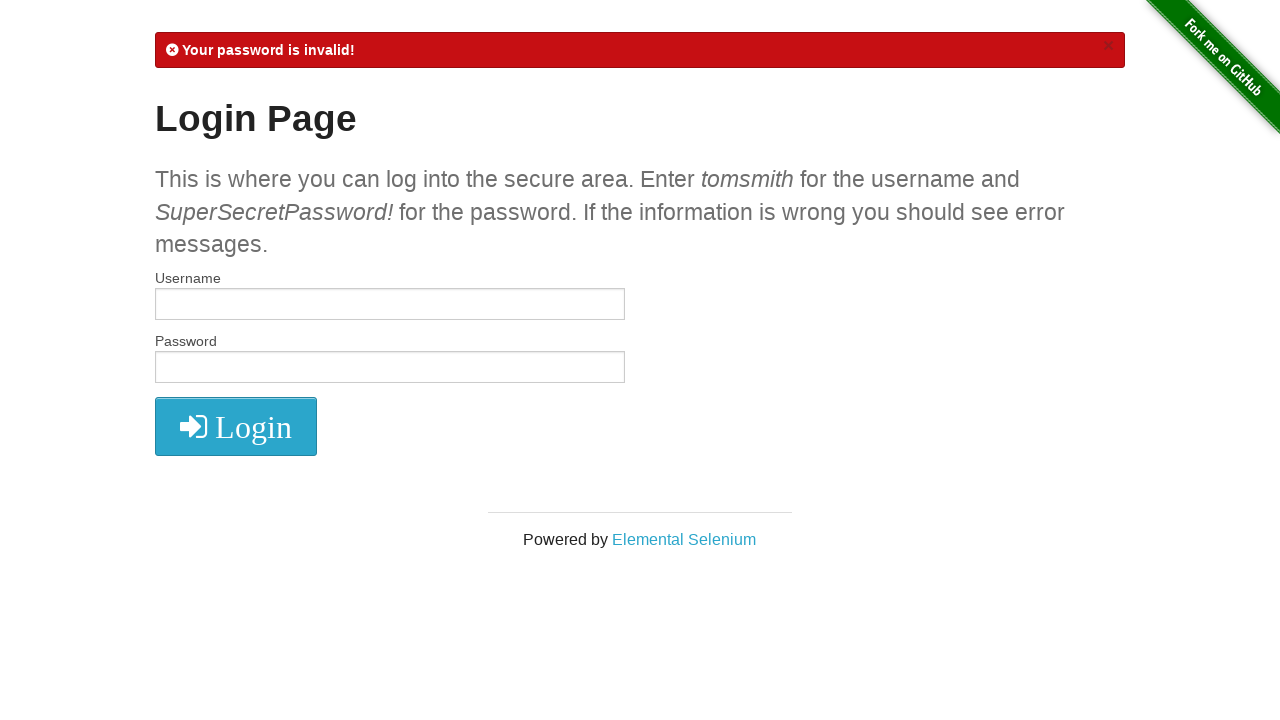

Verified error message contains 'Your password is invalid!'
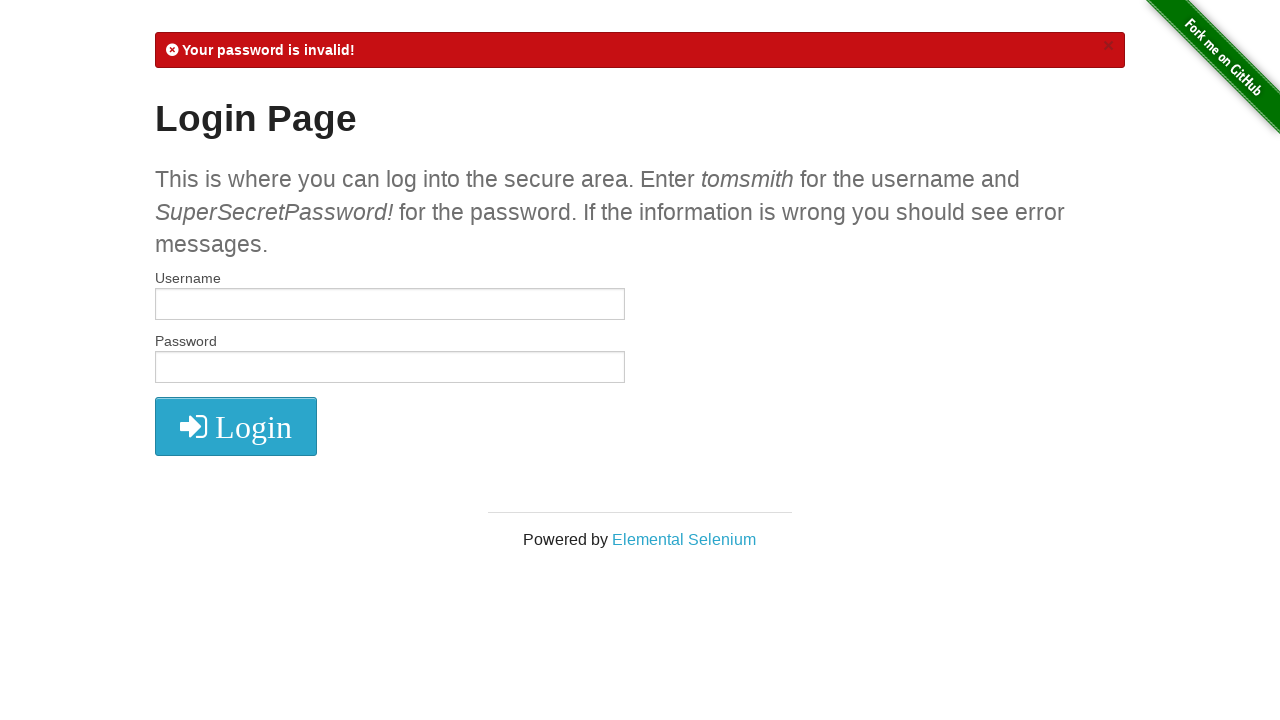

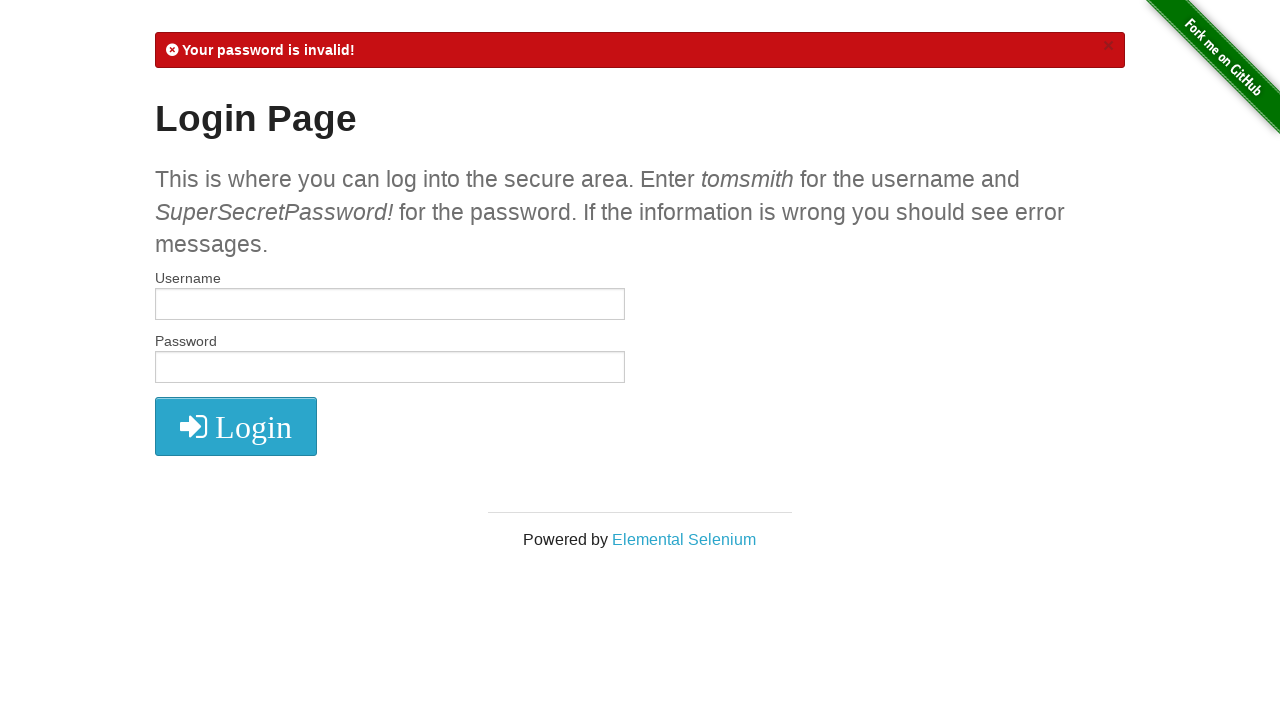